Tests that Clear completed button is hidden when no items are completed

Starting URL: https://demo.playwright.dev/todomvc

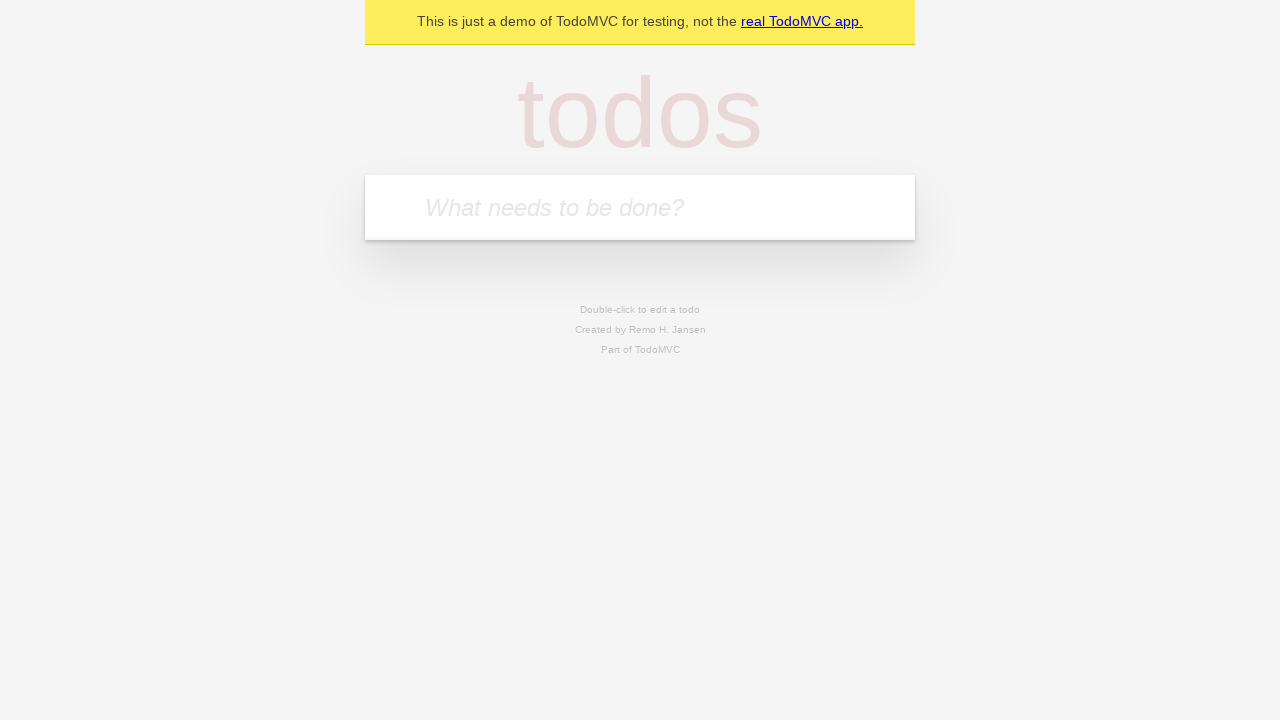

Filled todo input with 'buy some cheese' on internal:attr=[placeholder="What needs to be done?"i]
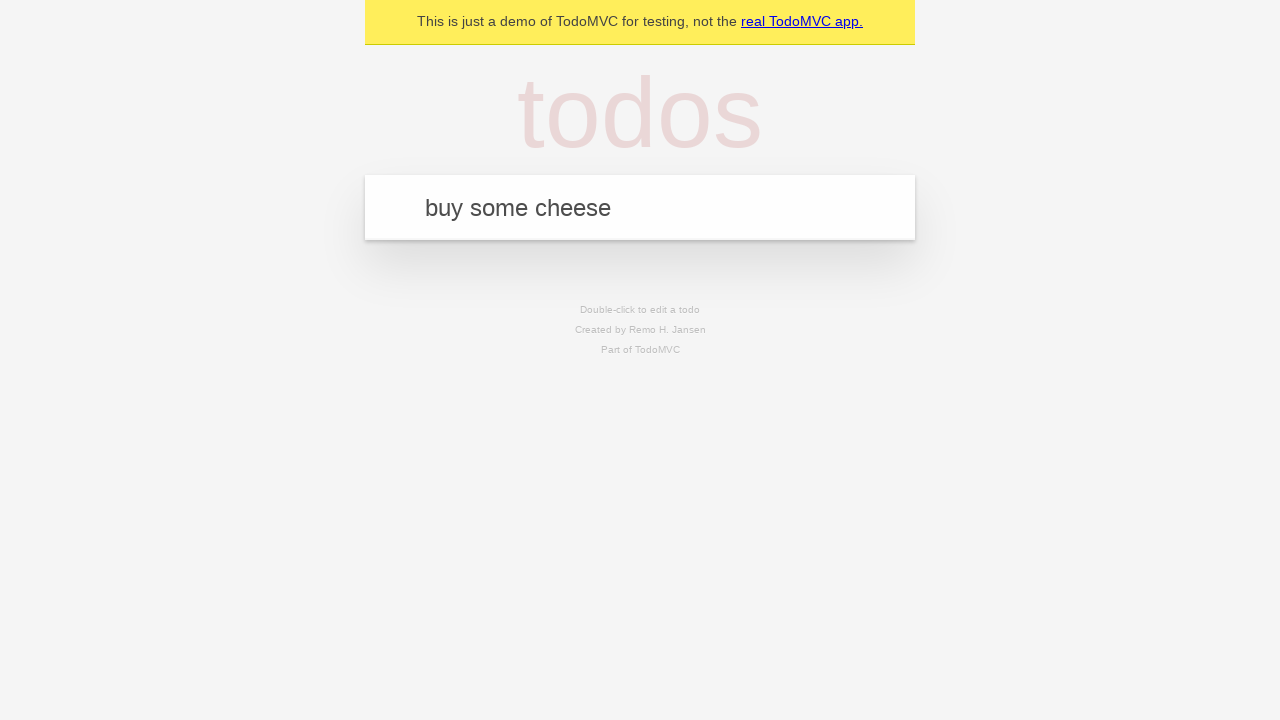

Pressed Enter to add first todo on internal:attr=[placeholder="What needs to be done?"i]
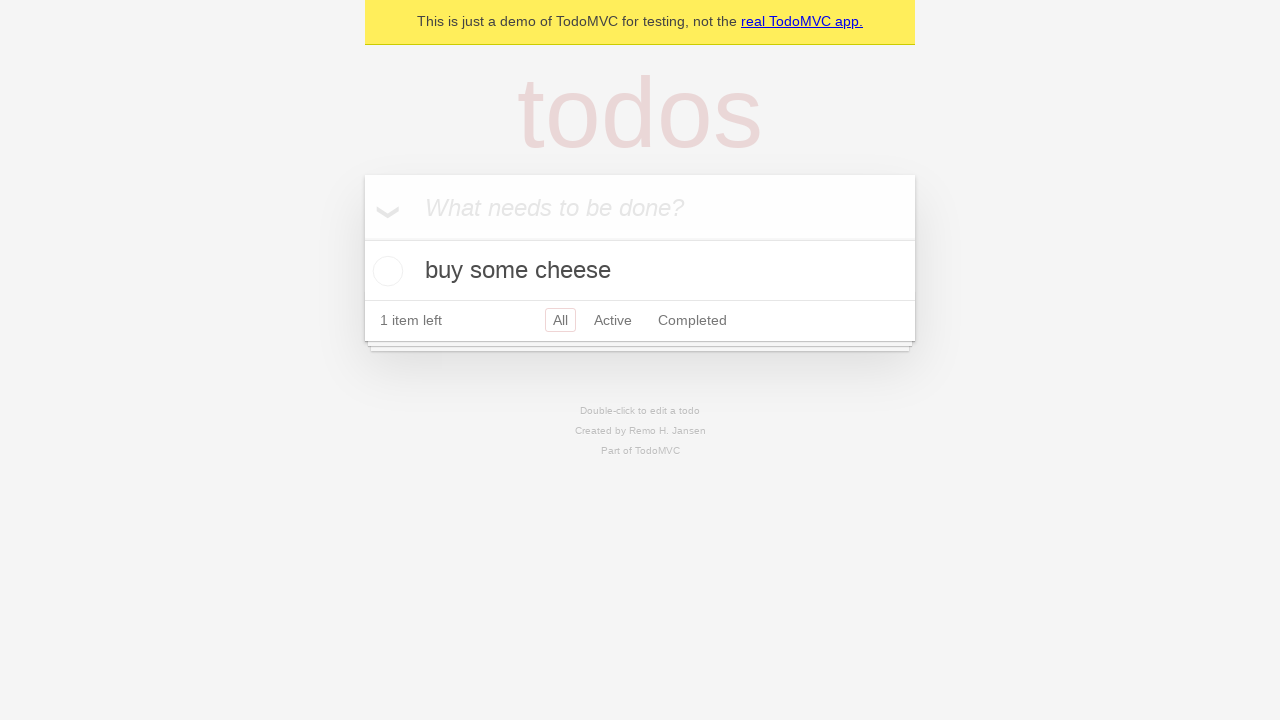

Filled todo input with 'feed the cat' on internal:attr=[placeholder="What needs to be done?"i]
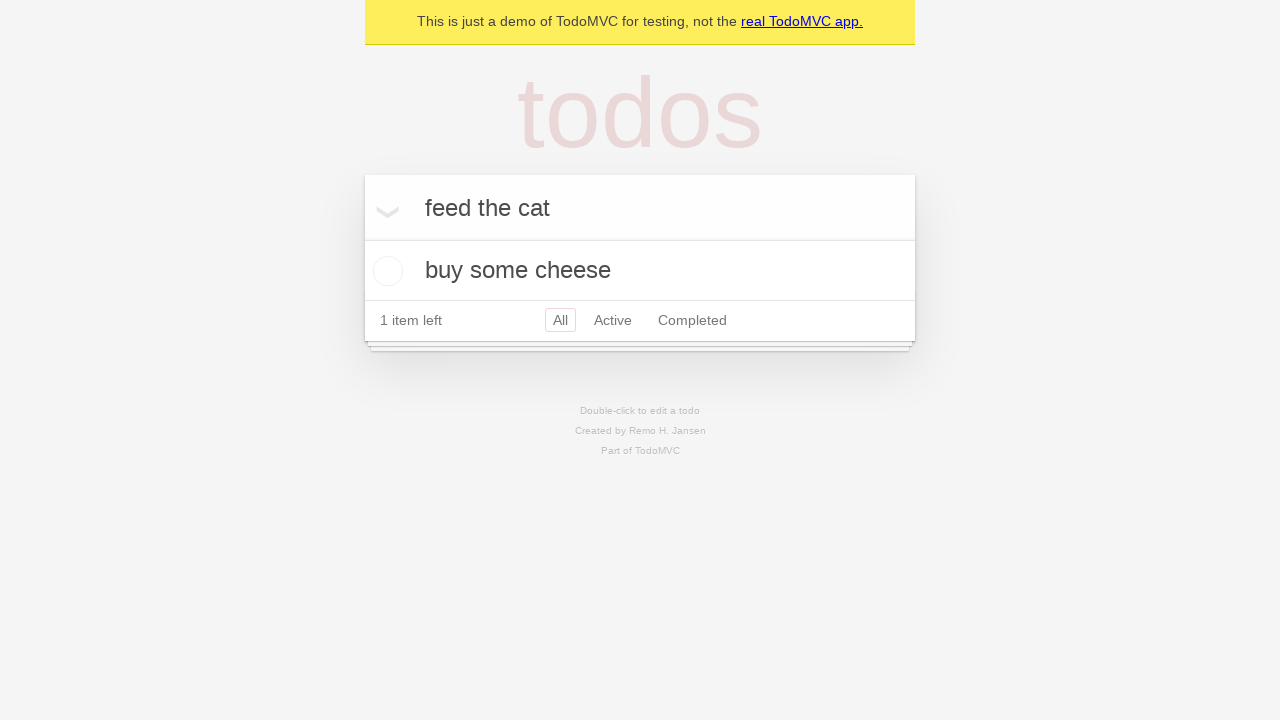

Pressed Enter to add second todo on internal:attr=[placeholder="What needs to be done?"i]
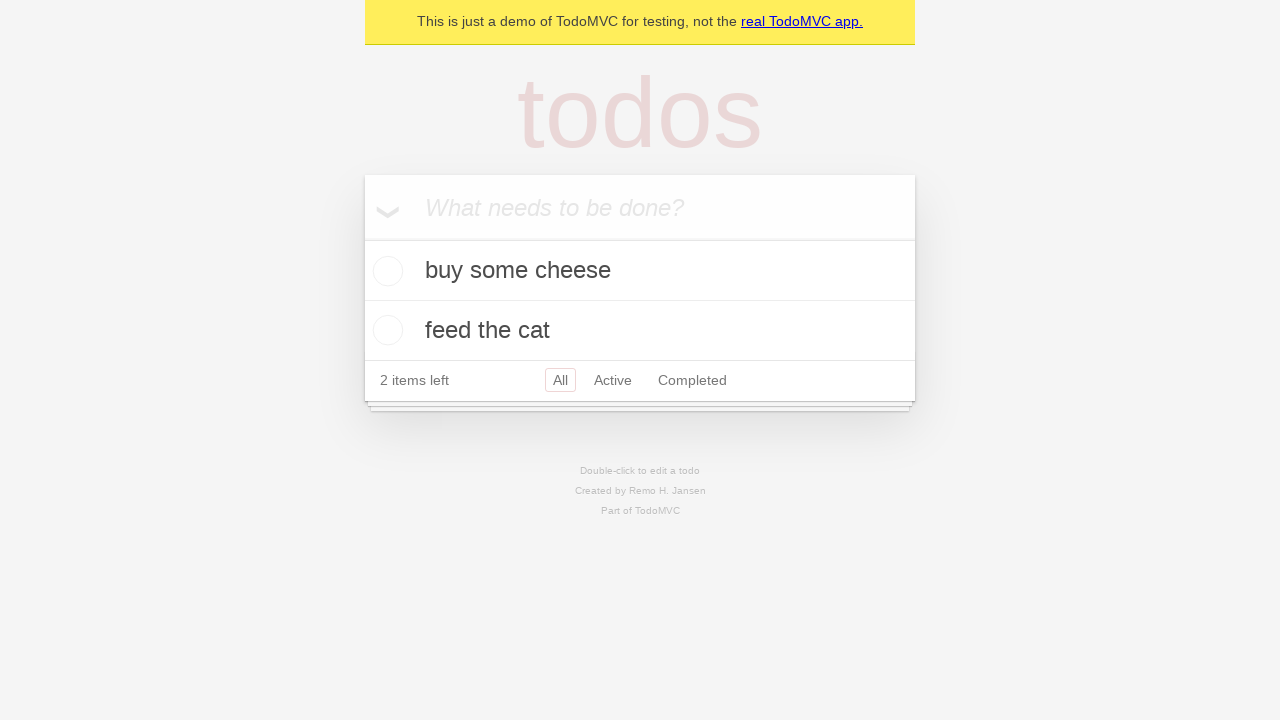

Filled todo input with 'book a doctors appointment' on internal:attr=[placeholder="What needs to be done?"i]
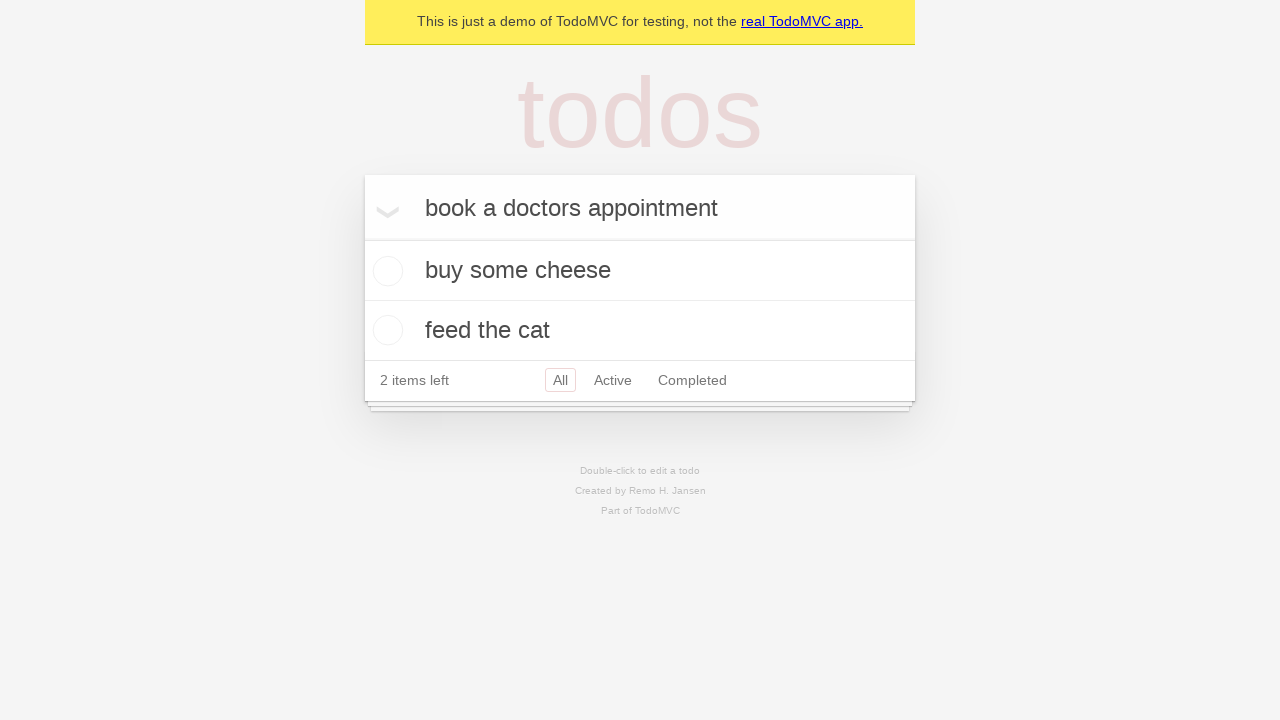

Pressed Enter to add third todo on internal:attr=[placeholder="What needs to be done?"i]
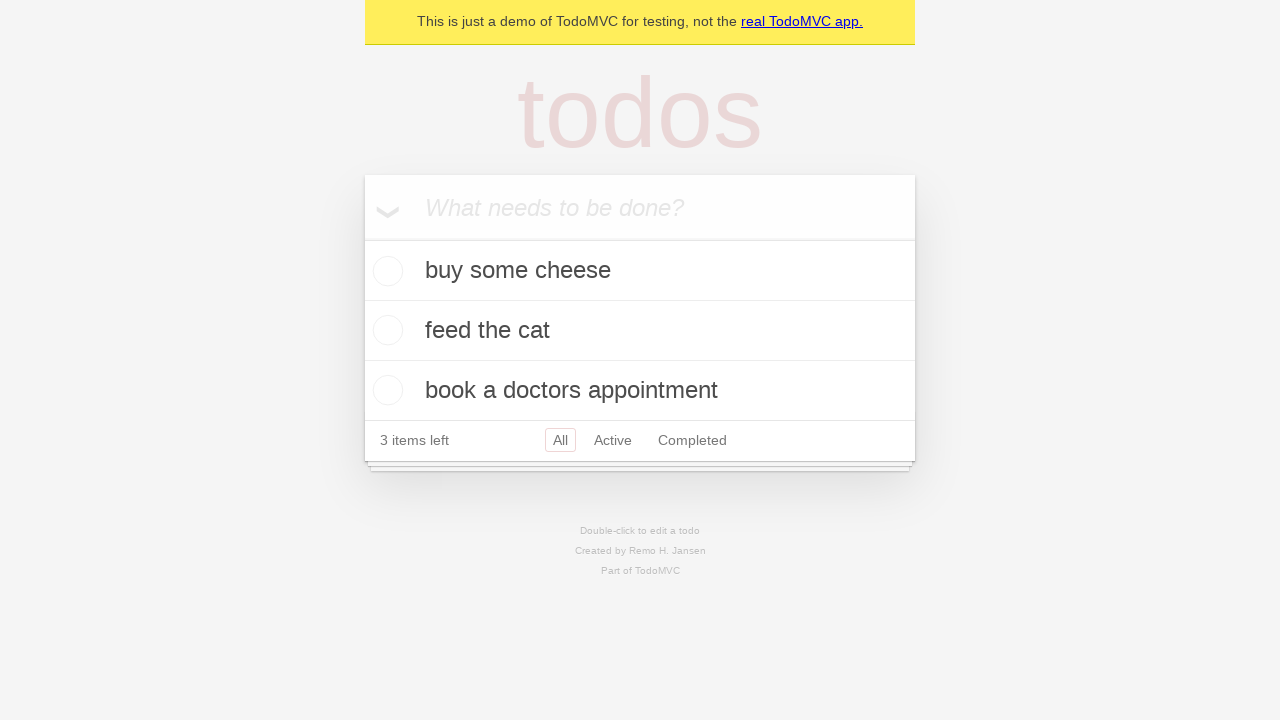

Checked the first todo item as completed at (385, 271) on .todo-list li .toggle >> nth=0
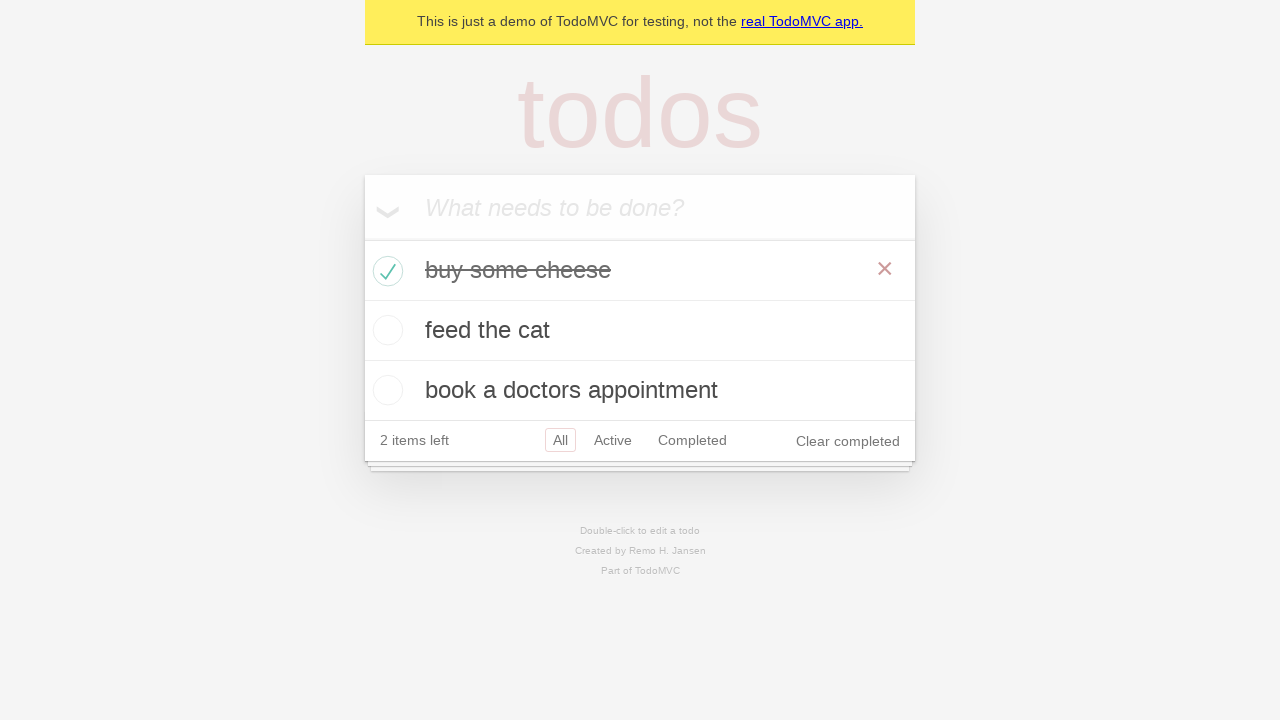

Clicked 'Clear completed' button at (848, 441) on internal:role=button[name="Clear completed"i]
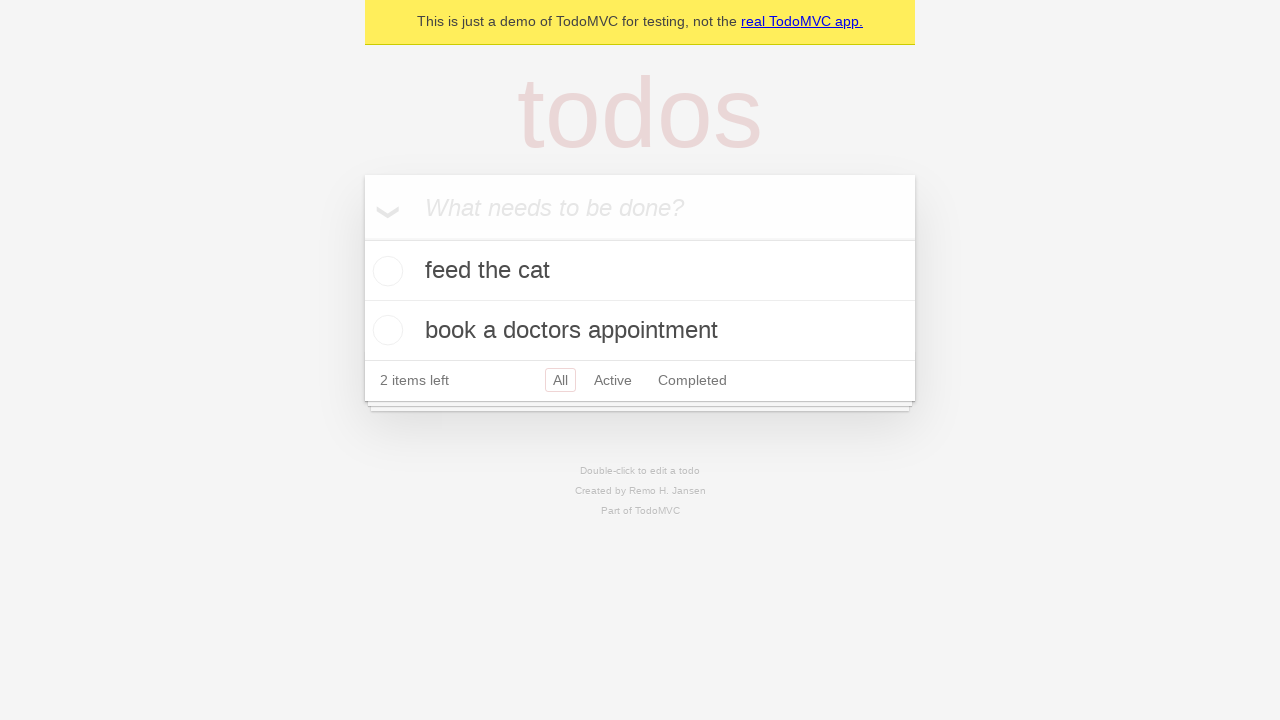

Waited 500ms for 'Clear completed' button to be hidden
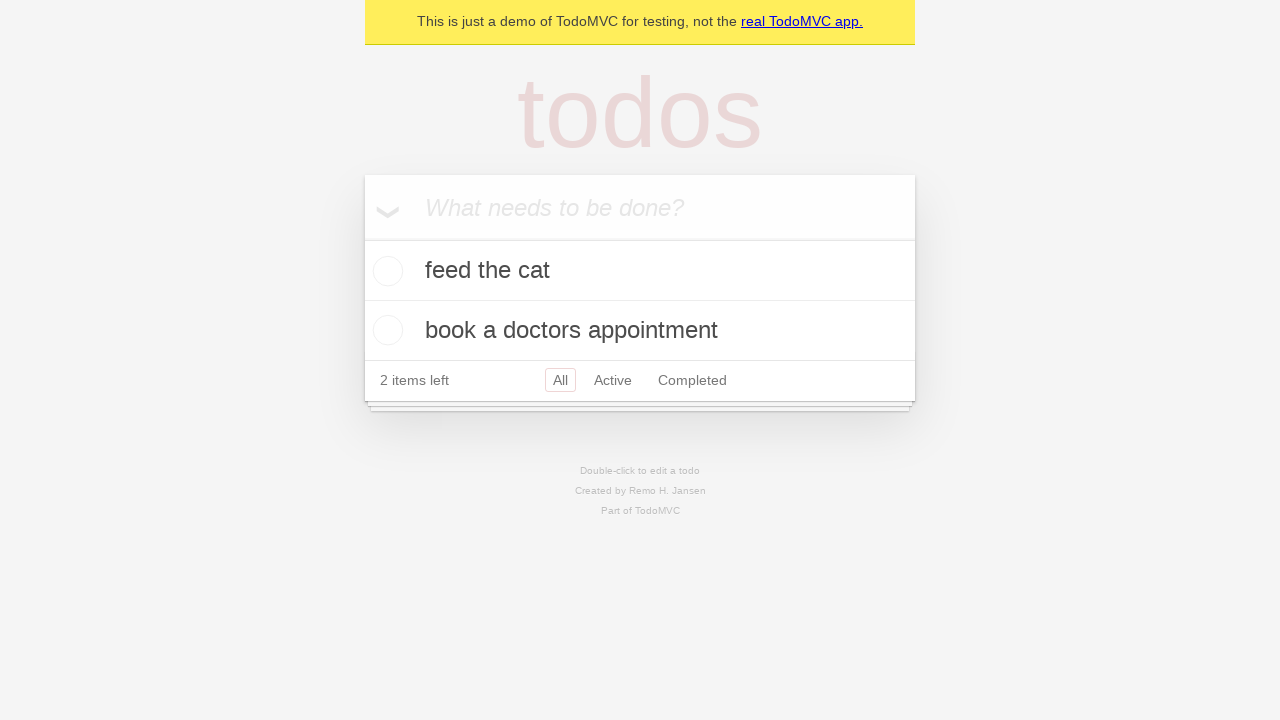

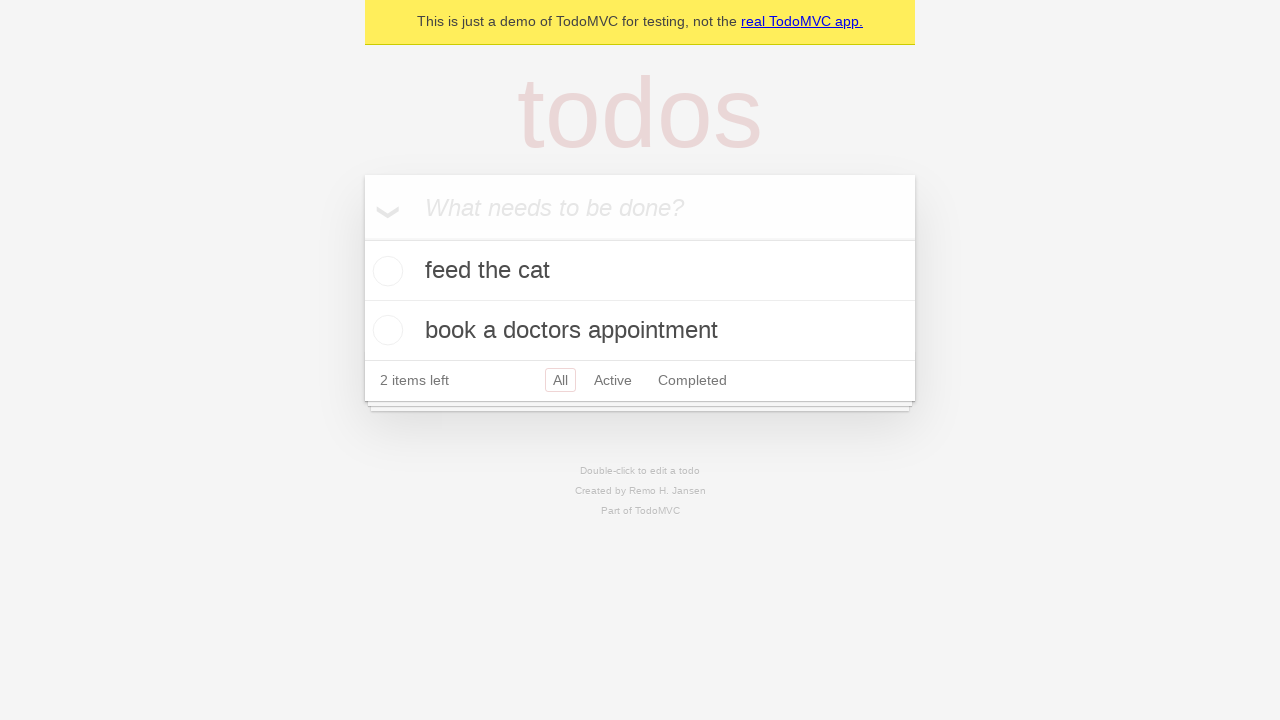